Tests double-click functionality on a button element using the Actions API

Starting URL: https://demoqa.com/buttons

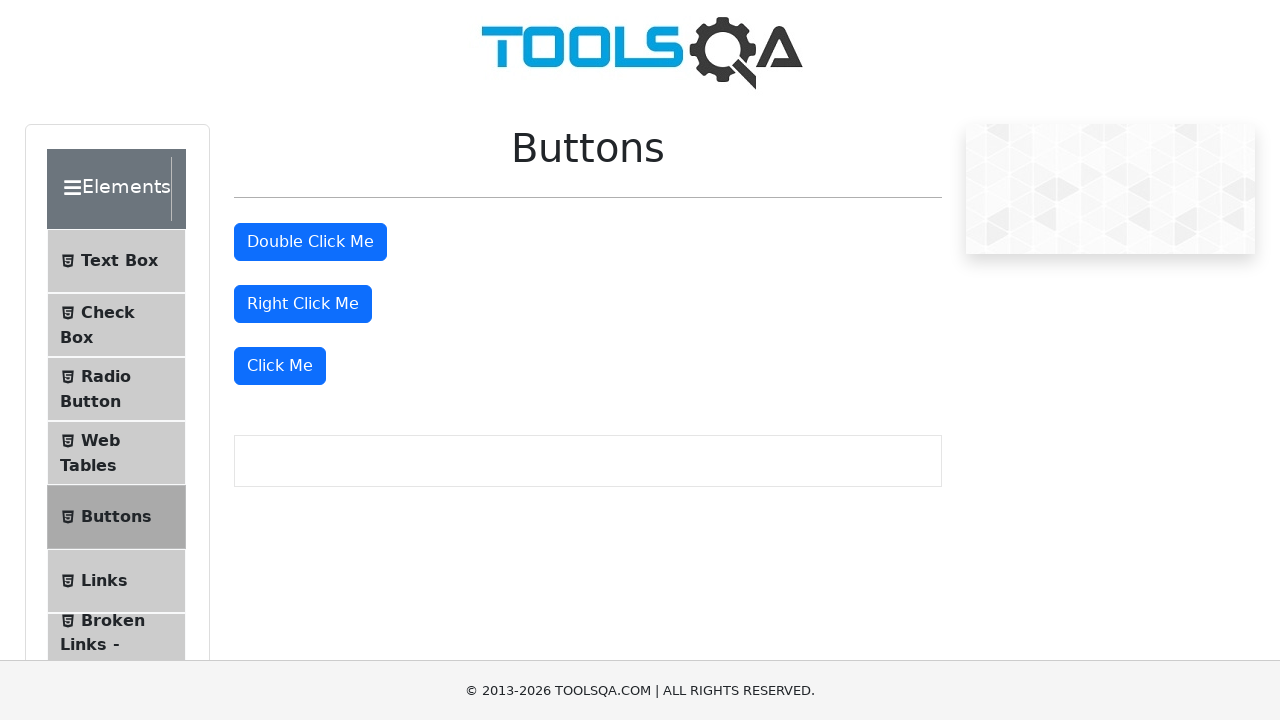

Located the double-click button element
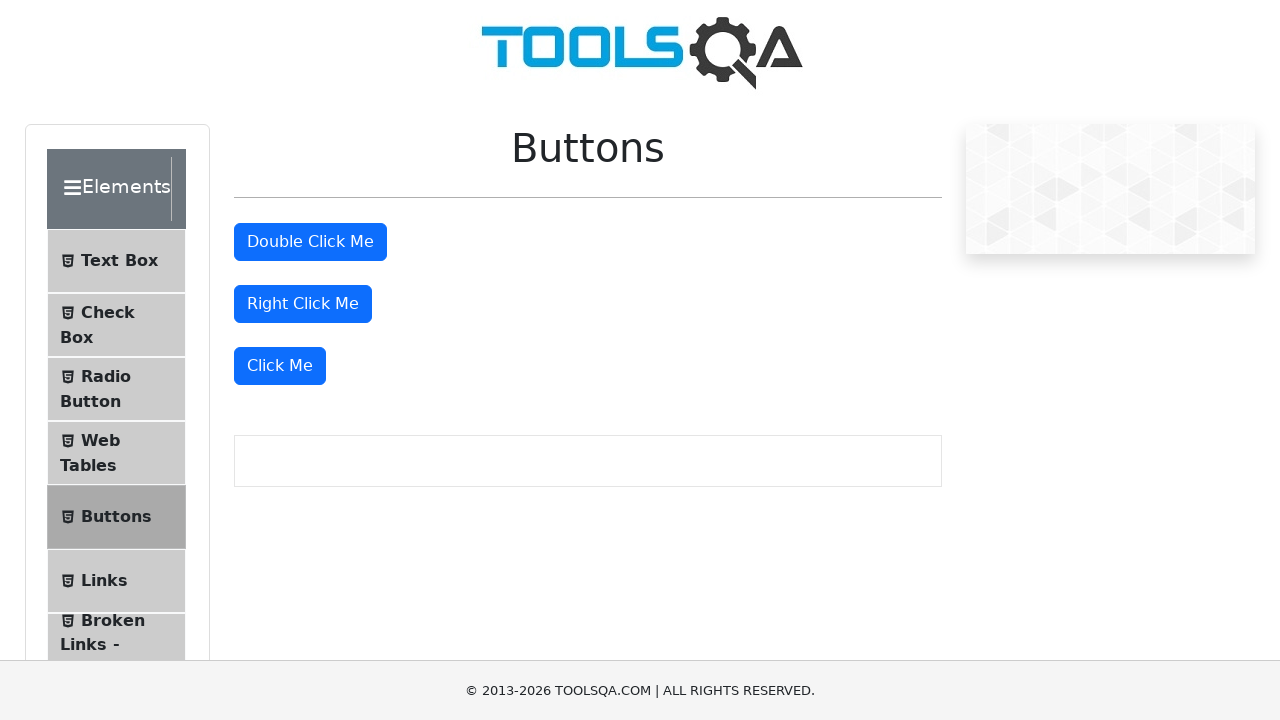

Performed double-click action on the button at (310, 242) on #doubleClickBtn
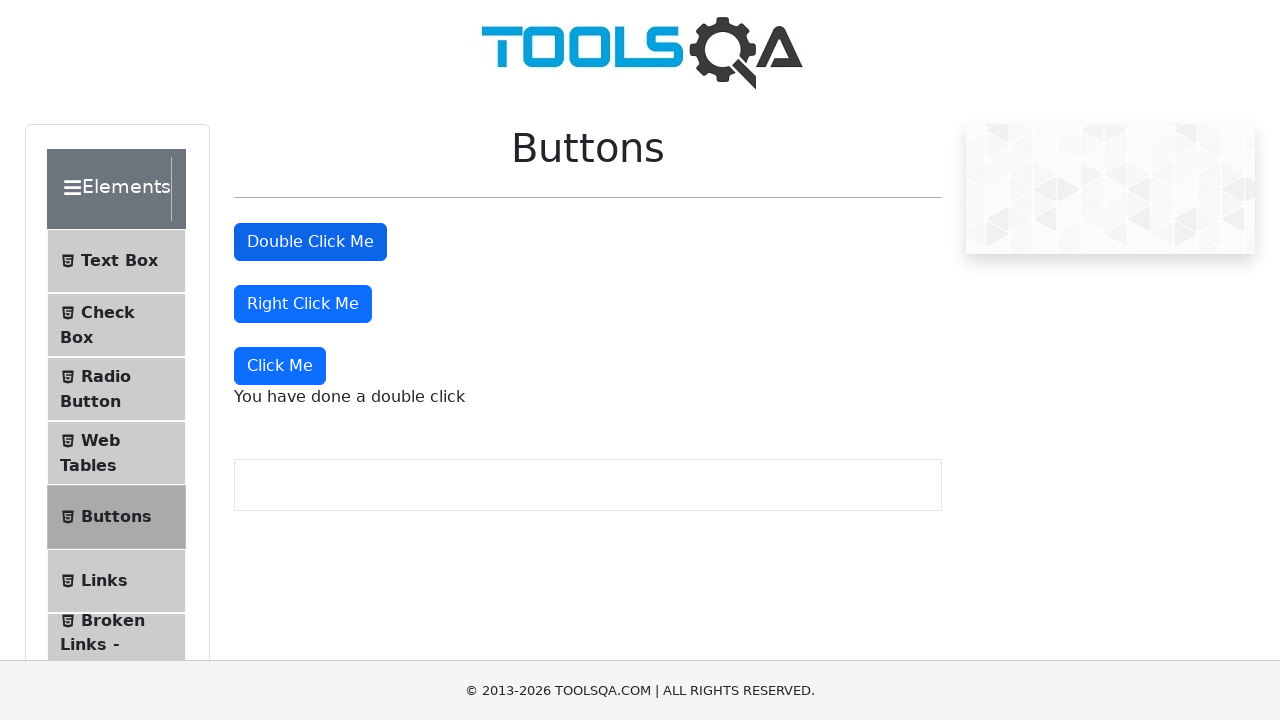

Waited 3 seconds to observe the double-click result
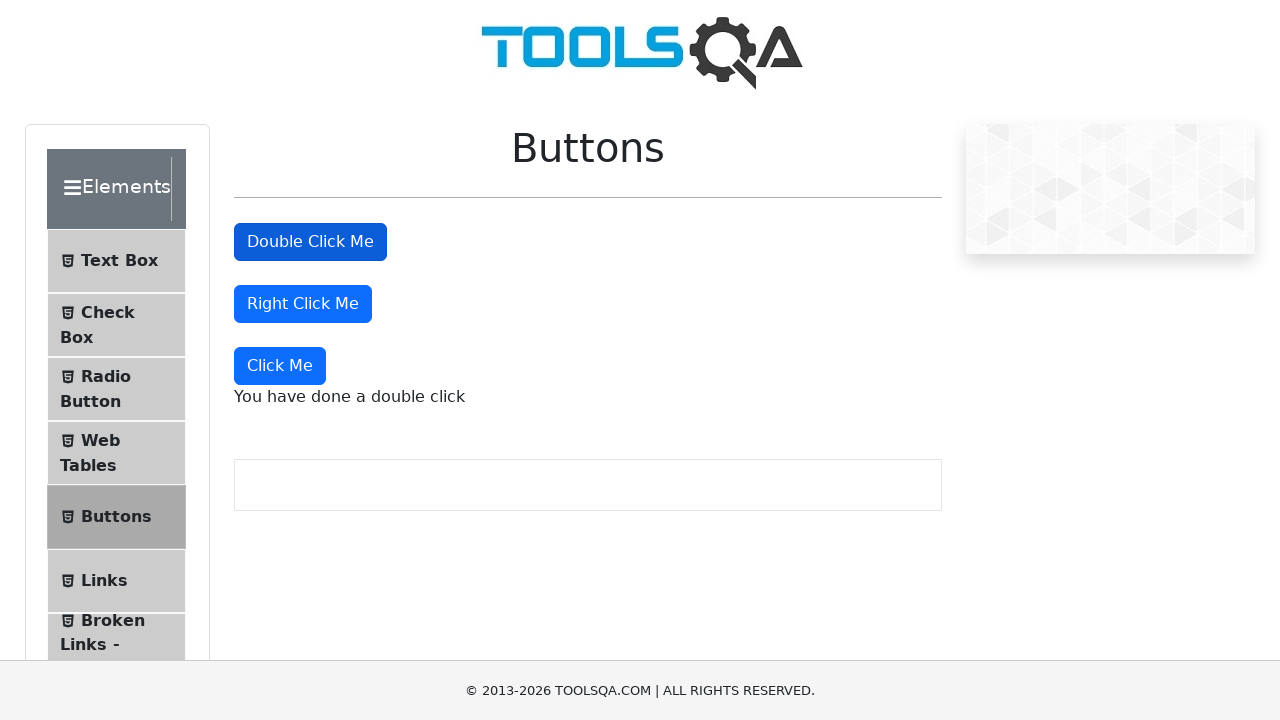

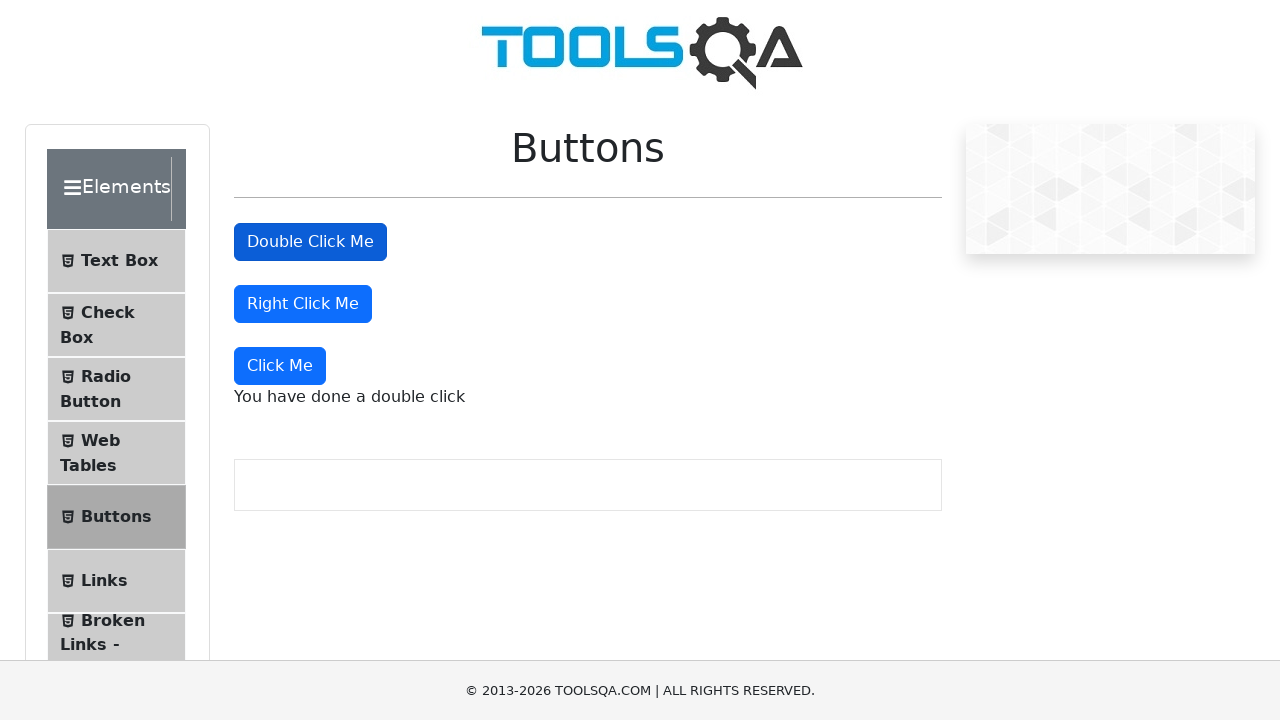